Fills out a comprehensive student registration form including personal details, date of birth, subjects, hobbies, and location, then verifies the submitted data in the confirmation modal

Starting URL: https://demoqa.com/automation-practice-form

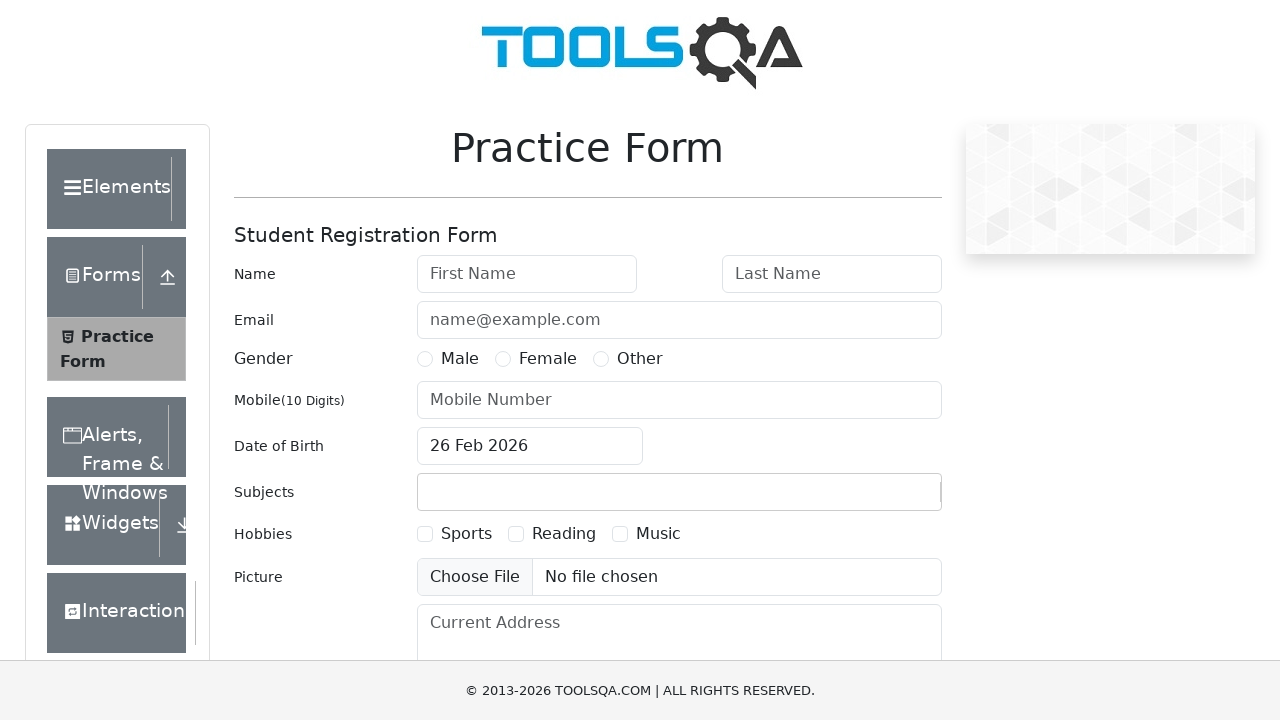

Removed fixed banner element
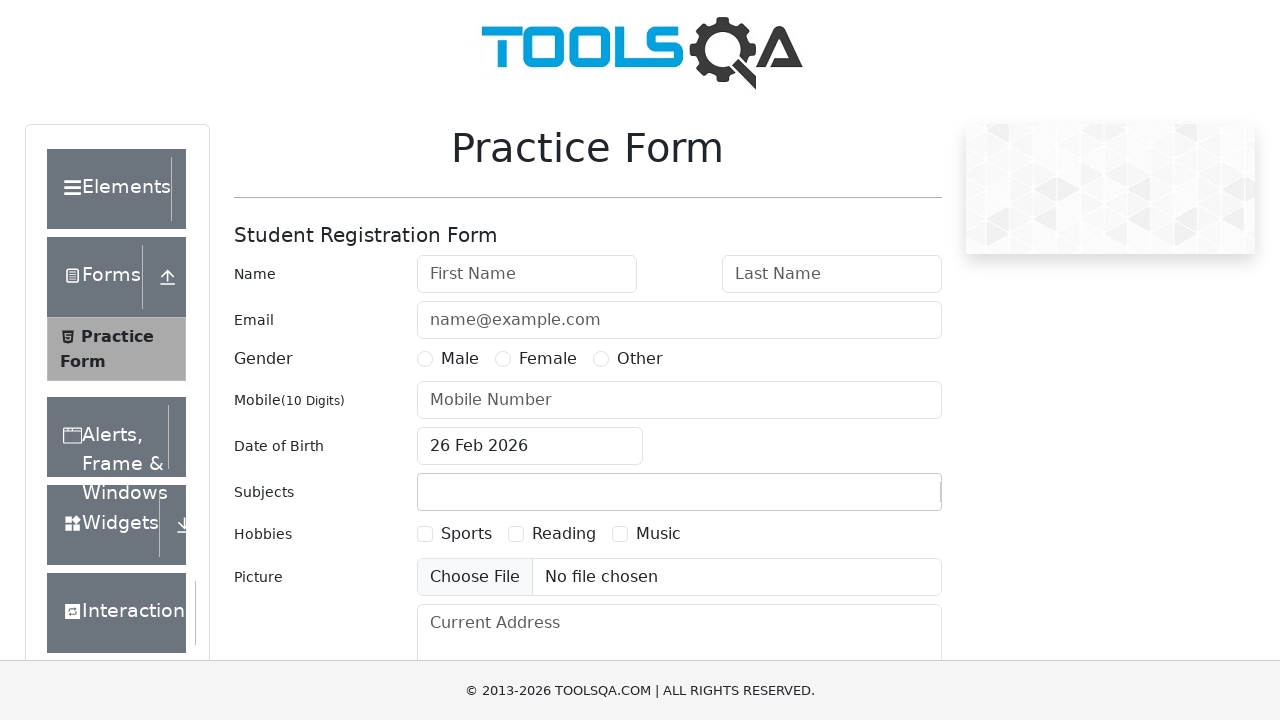

Removed footer element
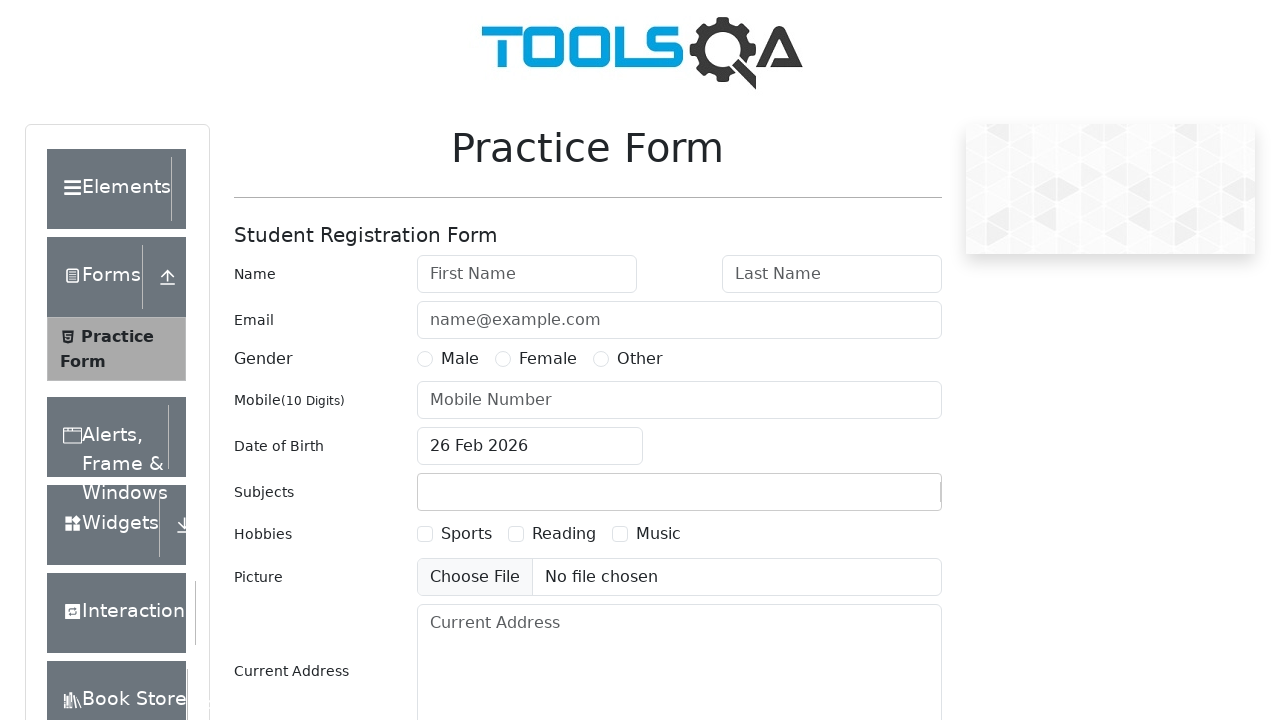

Filled first name with 'Natalia' on #firstName
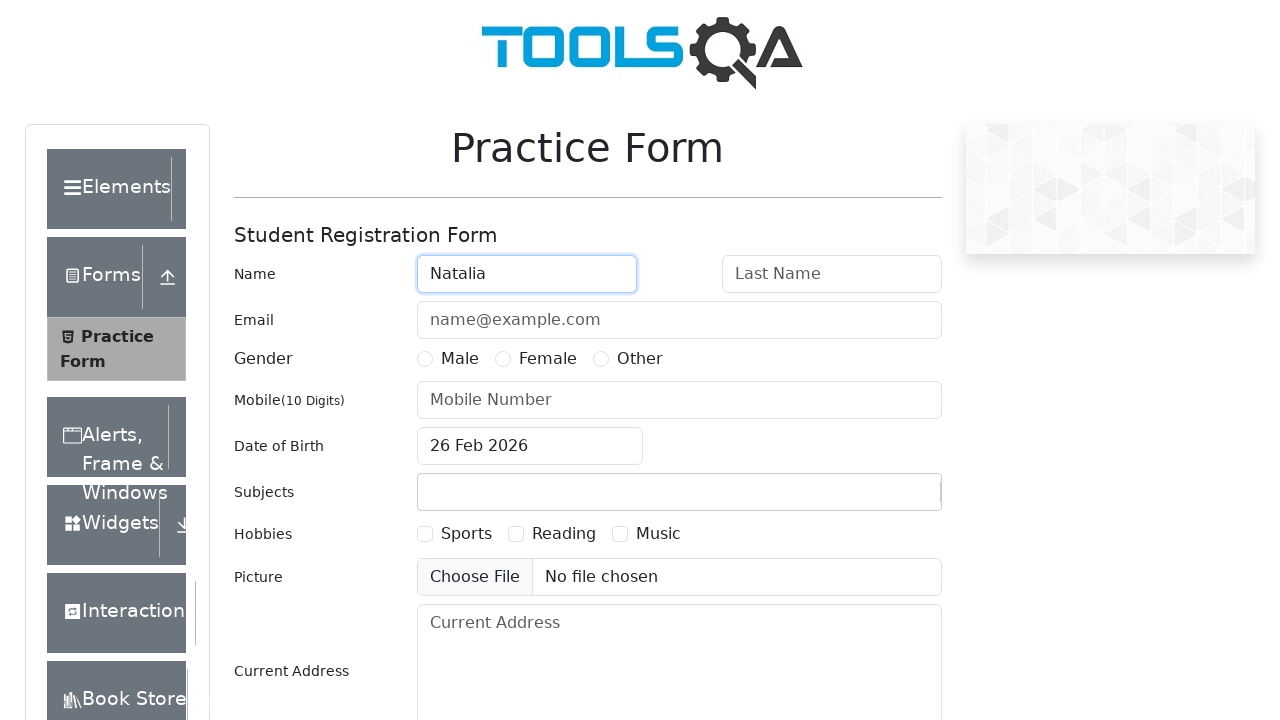

Filled last name with 'La' on #lastName
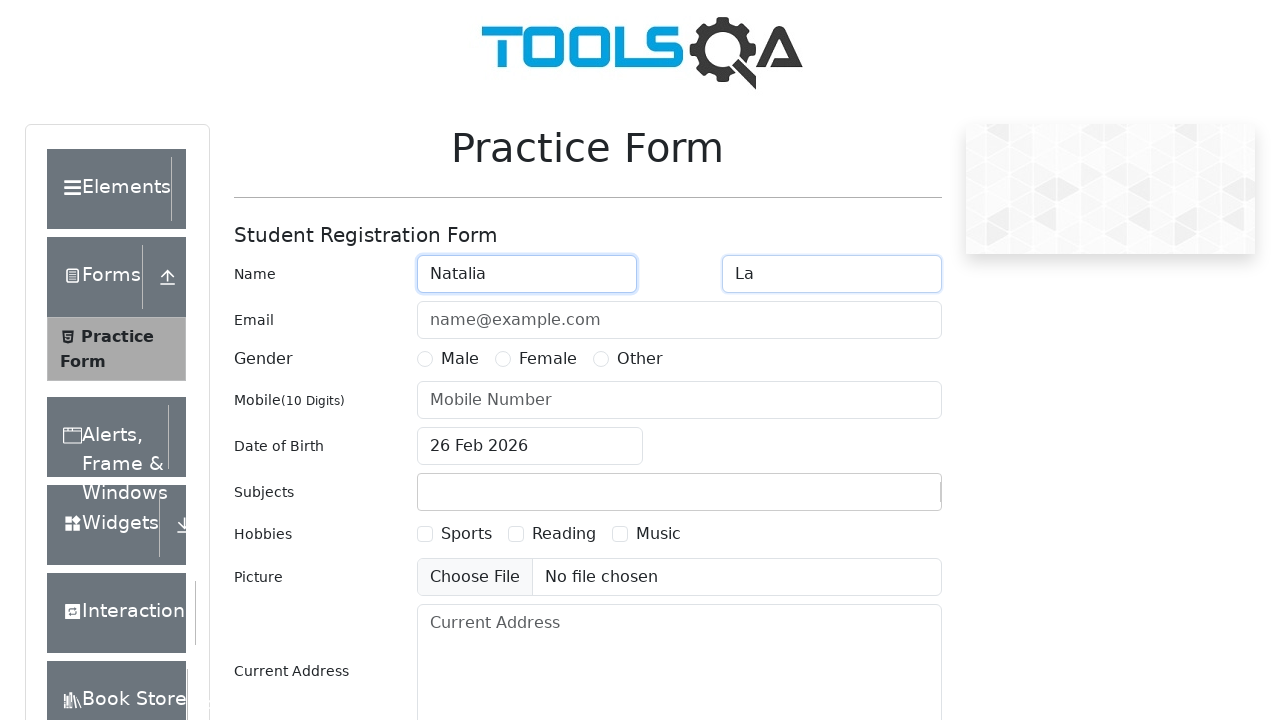

Filled email with 'natalia@mail.ru' on #userEmail
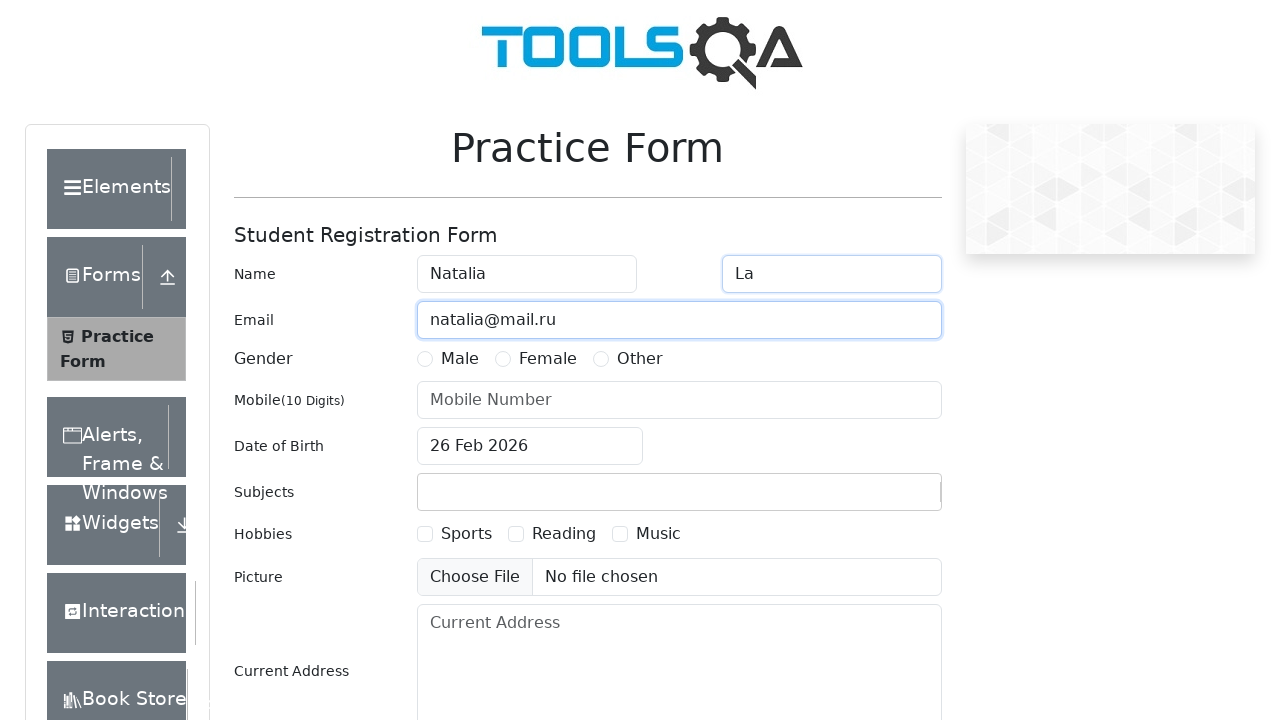

Selected gender option 2 at (548, 359) on label[for="gender-radio-2"]
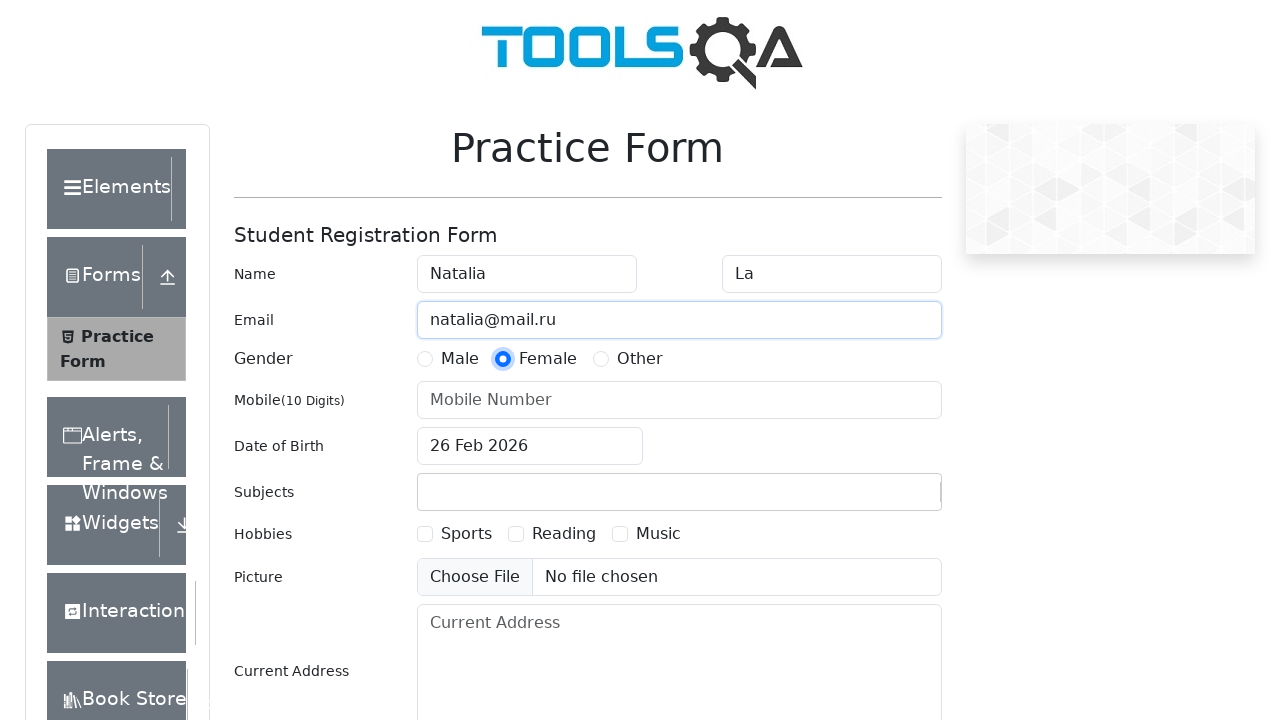

Filled phone number with '1234567890' on #userNumber
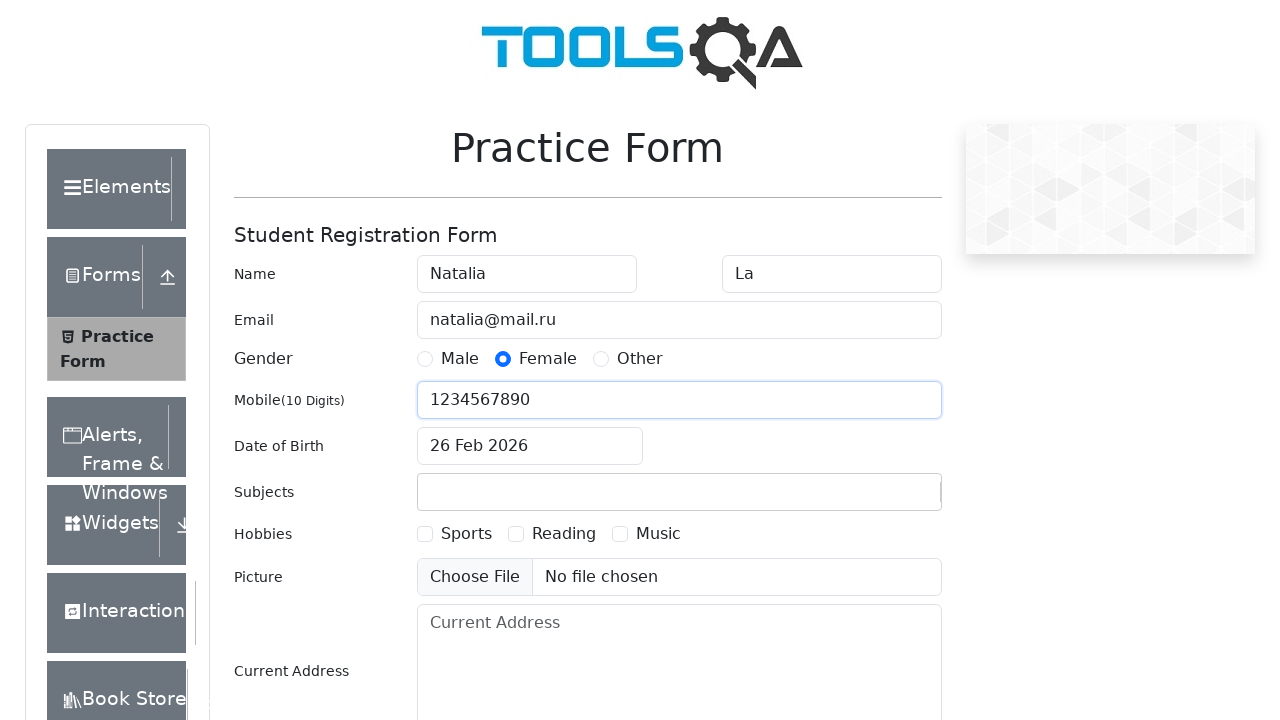

Clicked date of birth input field at (530, 446) on #dateOfBirthInput
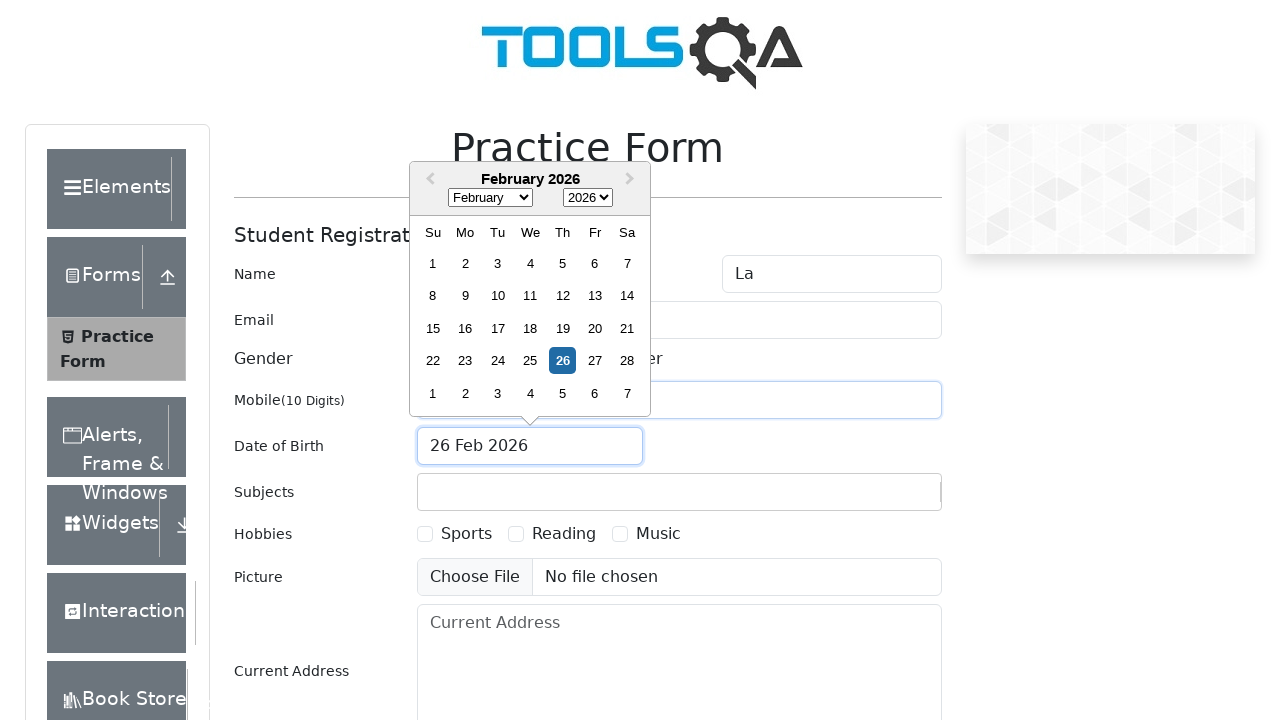

Selected month 0 (January) from date picker on .react-datepicker__month-select
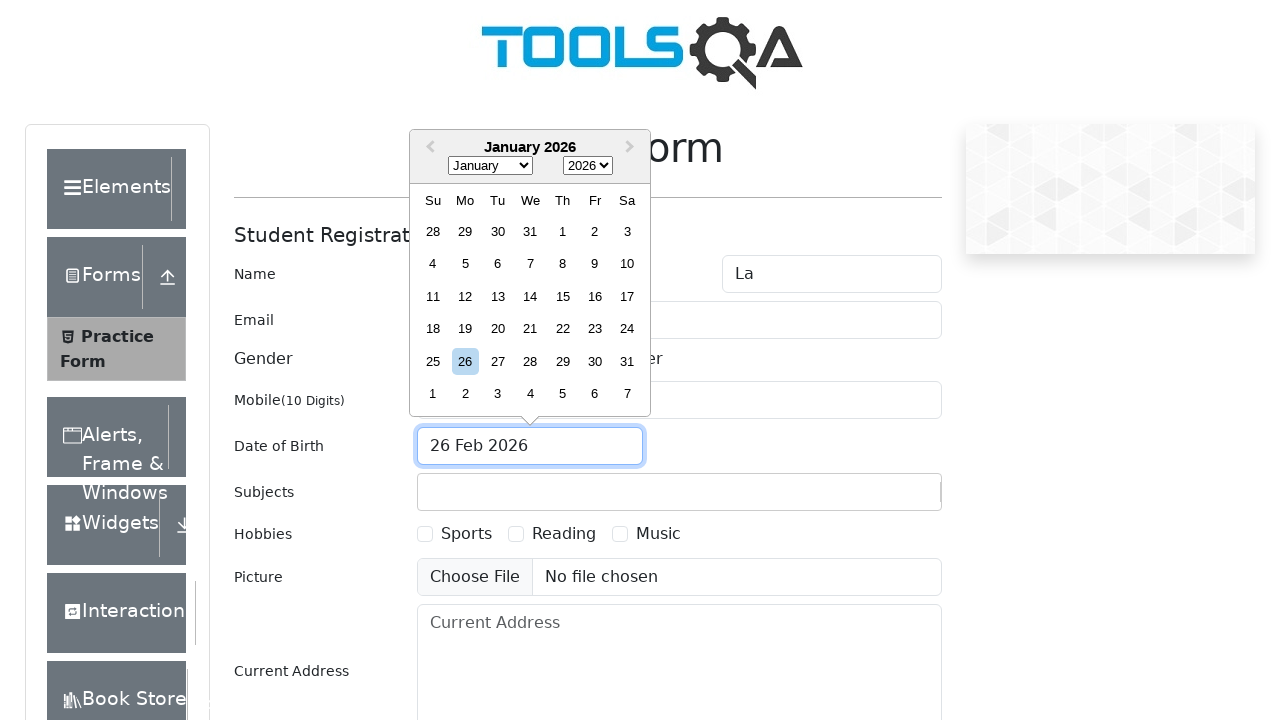

Selected year 1990 from date picker on .react-datepicker__year-select
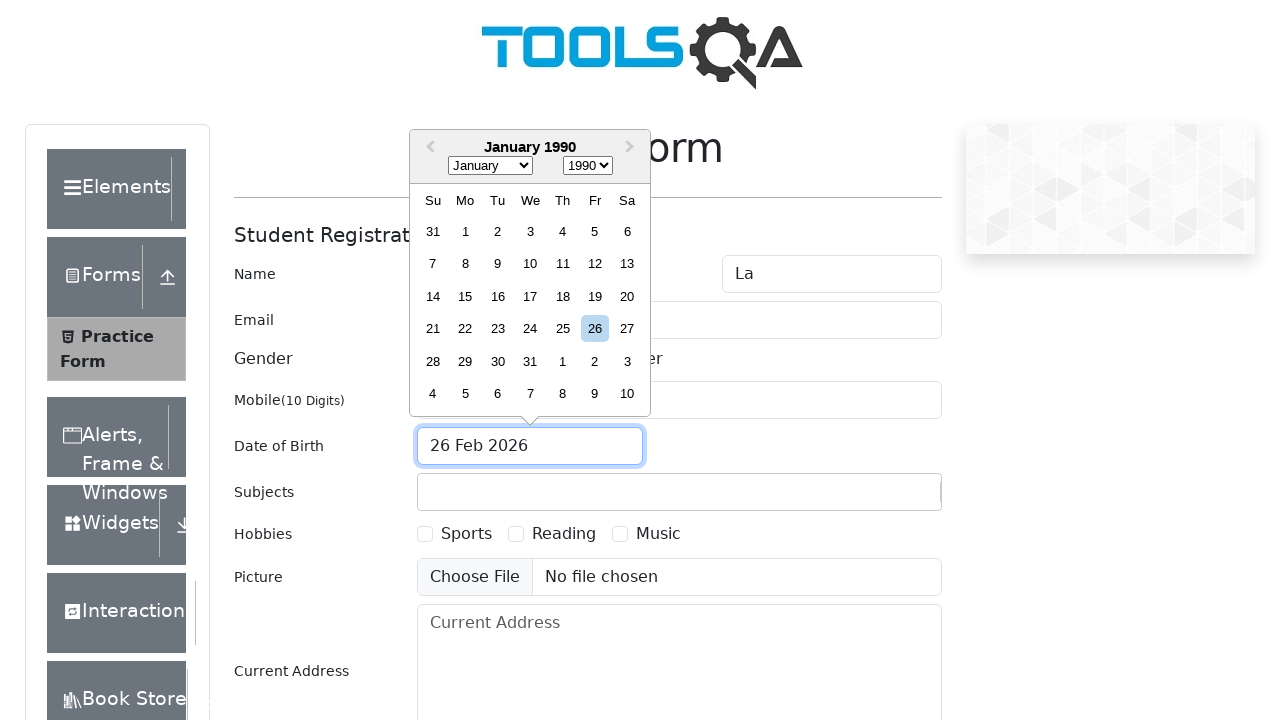

Selected day 12 from date picker at (595, 264) on .react-datepicker__day--012
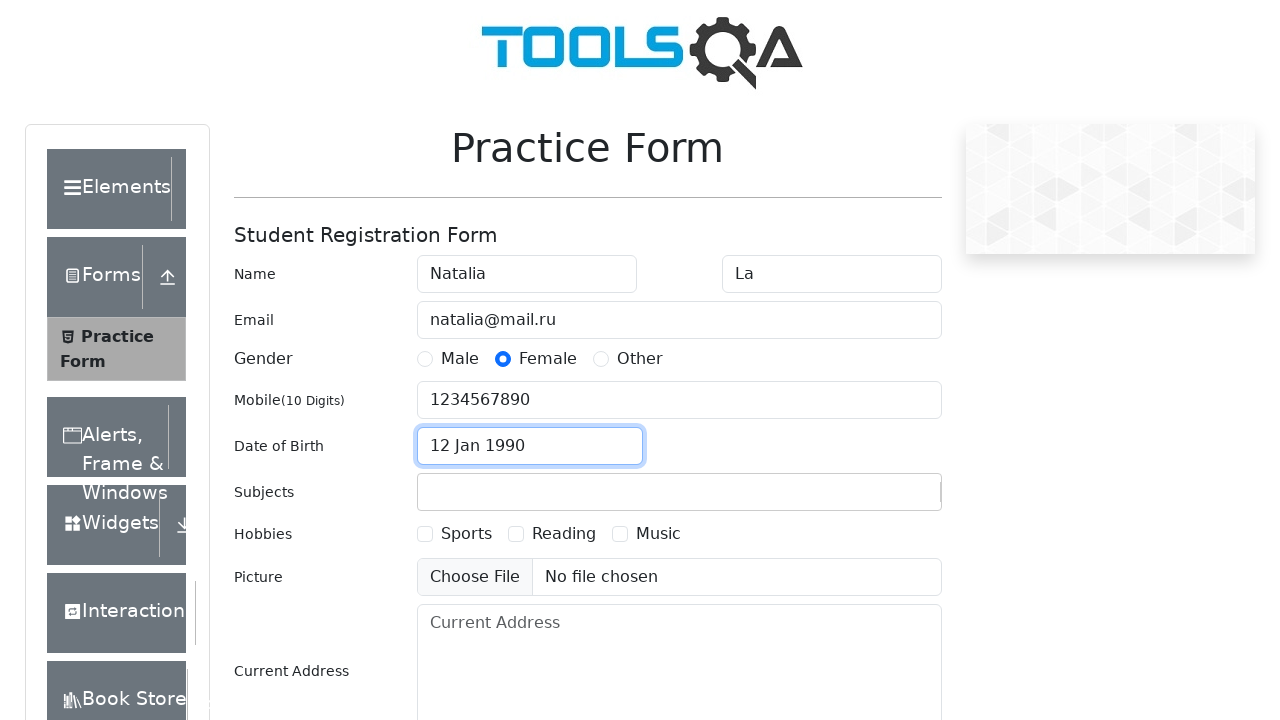

Filled subjects input with 'Computer Science' on #subjectsInput
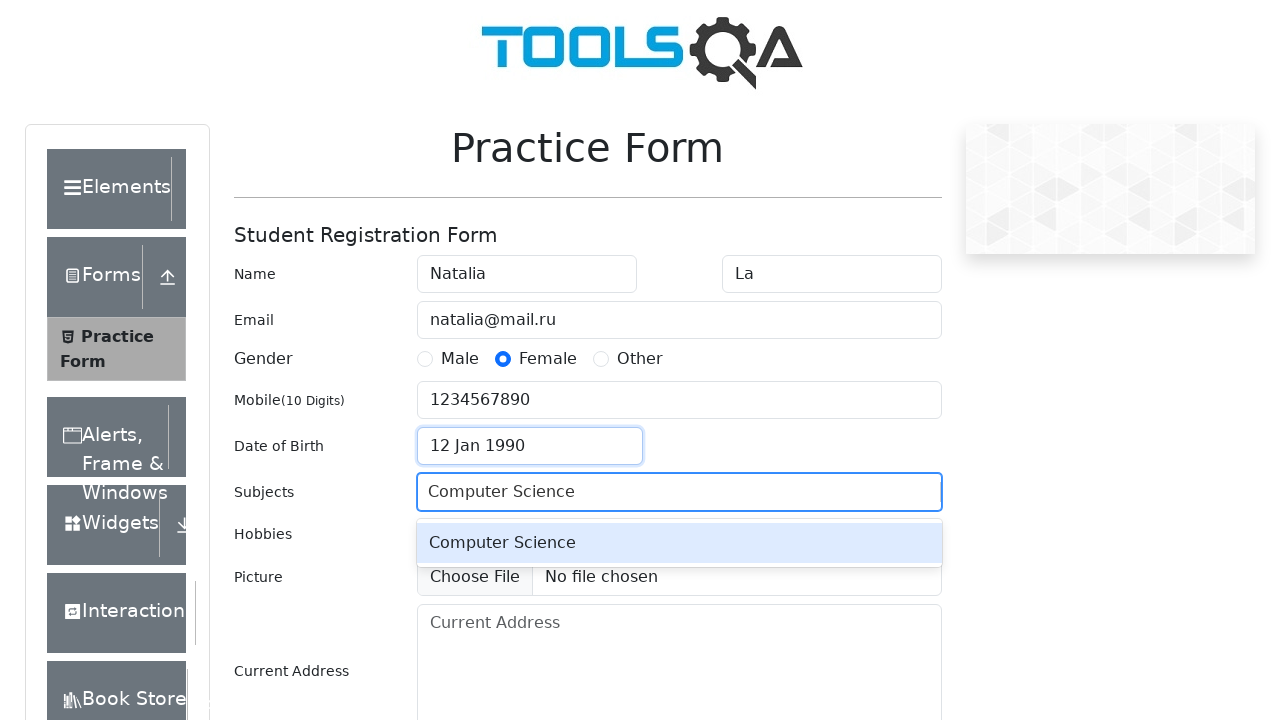

Pressed Enter to confirm subject selection on #subjectsInput
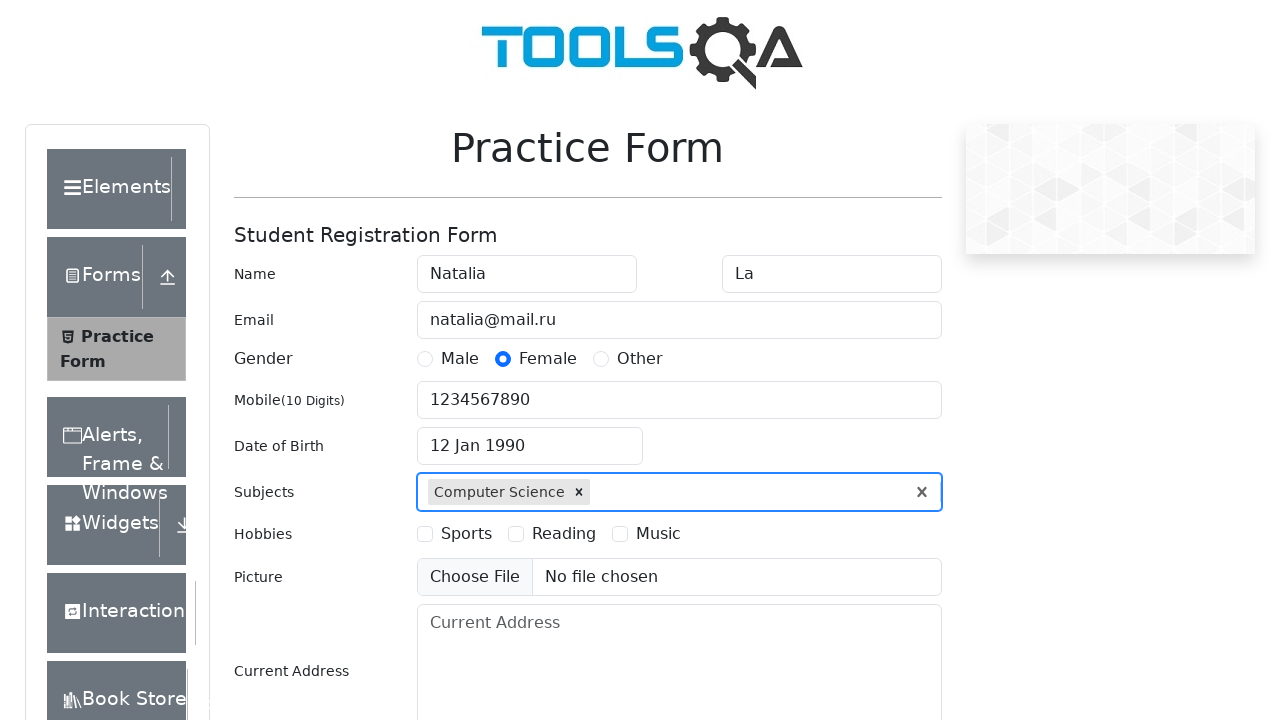

Selected hobbies checkbox 1 at (466, 534) on label[for="hobbies-checkbox-1"]
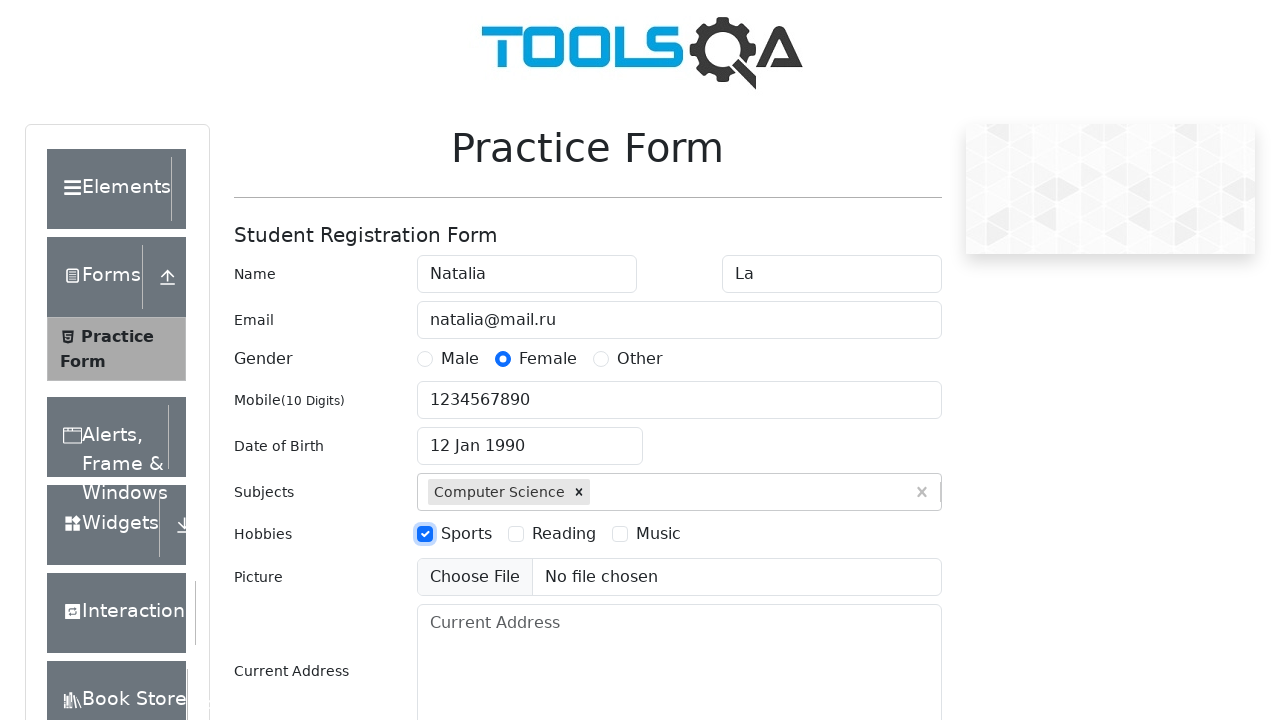

Filled address with 'Moscow Street, 56, Moscow, Russia' on #currentAddress
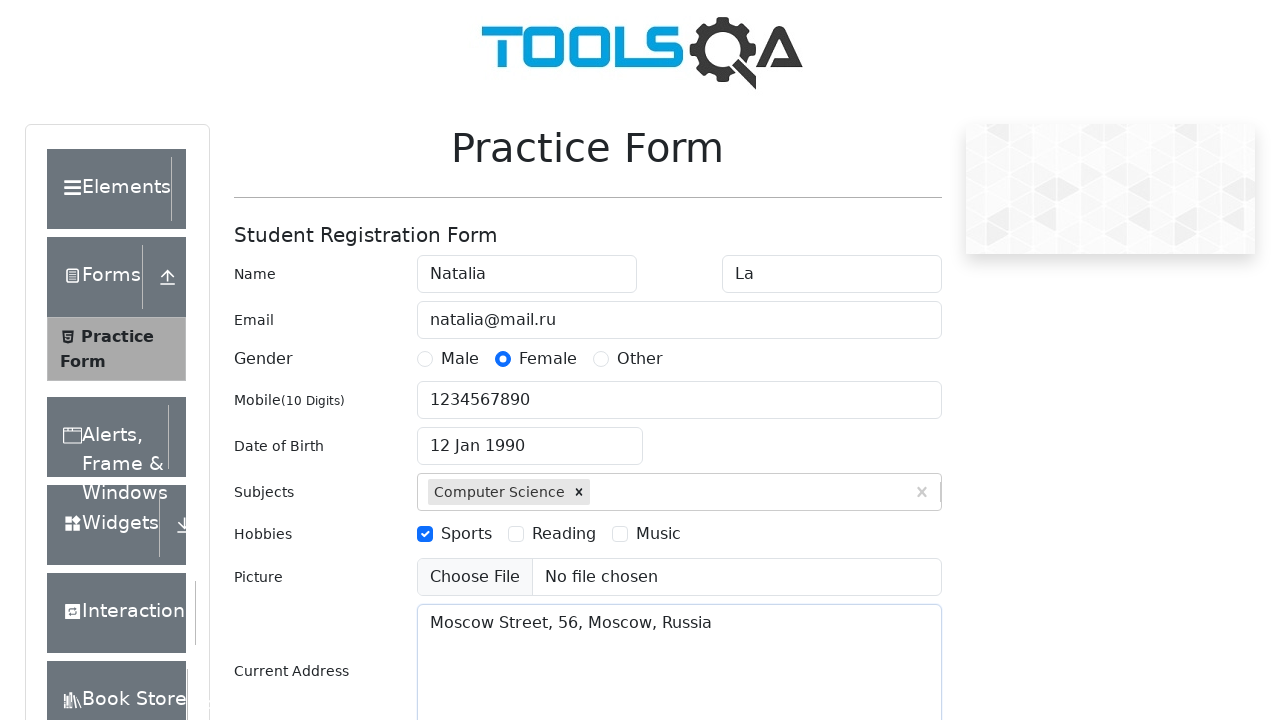

Clicked state selection dropdown at (527, 437) on #state
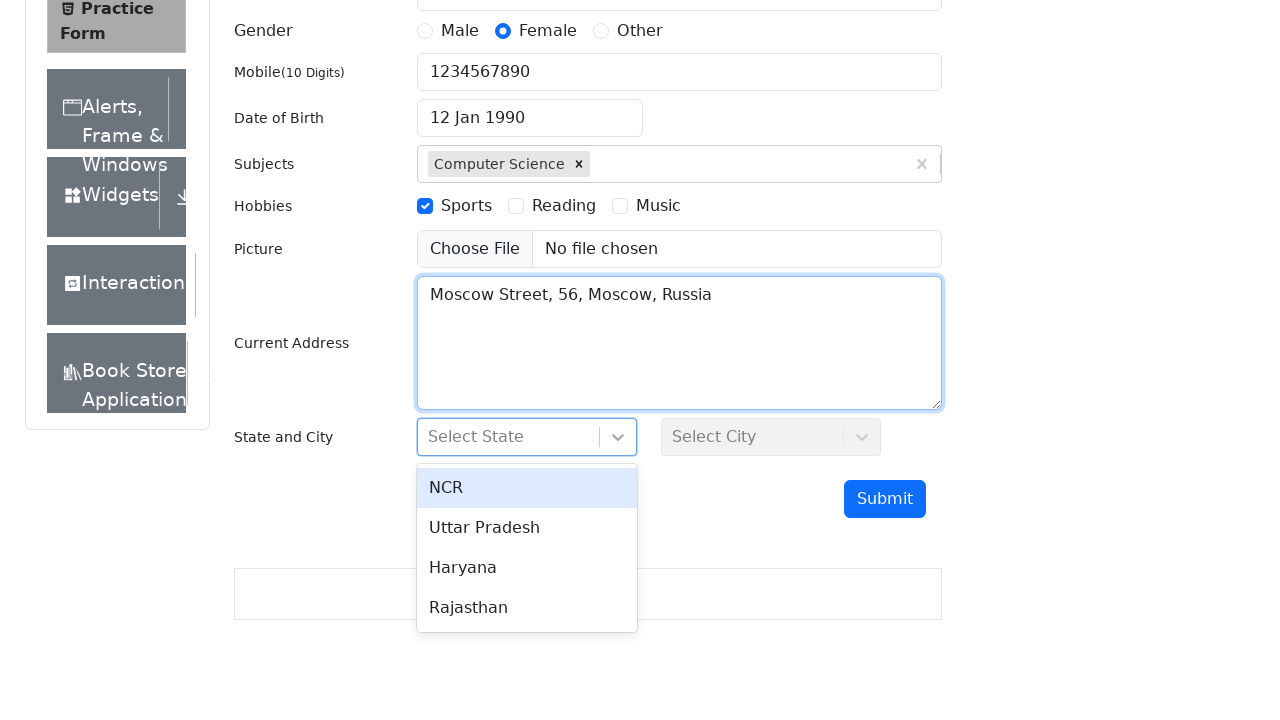

Selected 'Haryana' from state options at (527, 568) on [id^=react-select][id*=option]:has-text("Haryana")
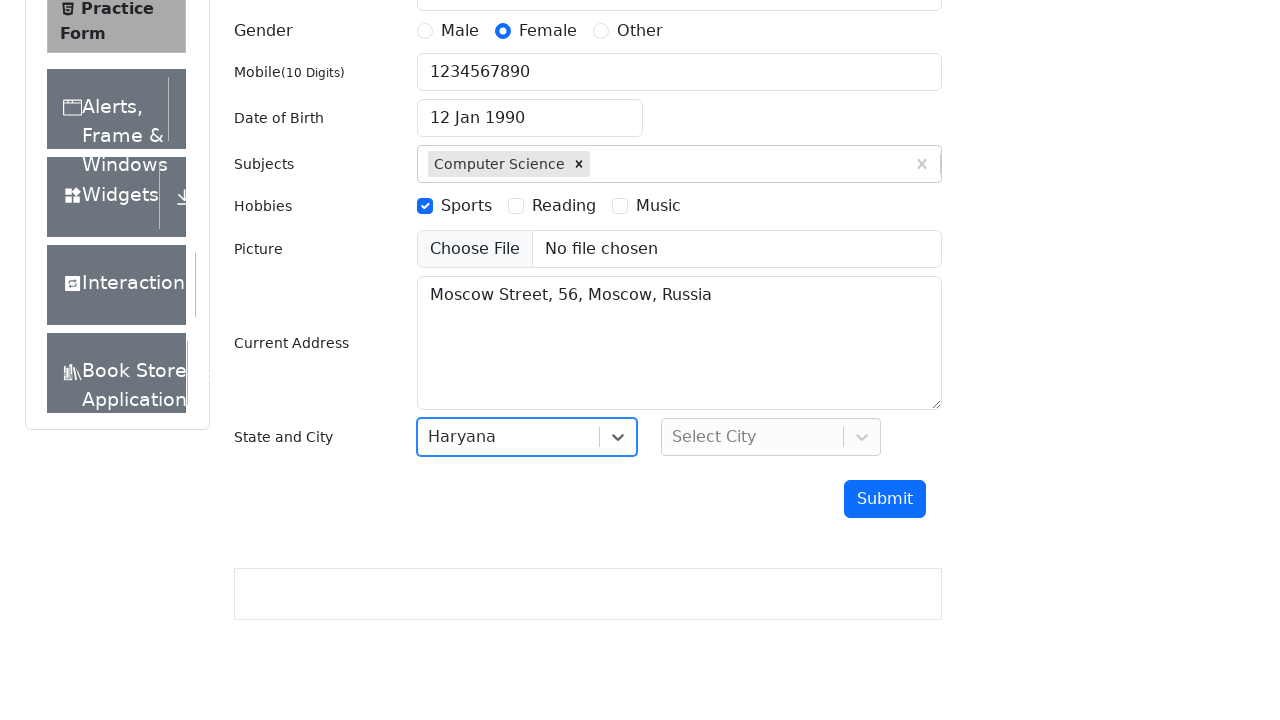

Clicked city selection dropdown at (771, 437) on #city
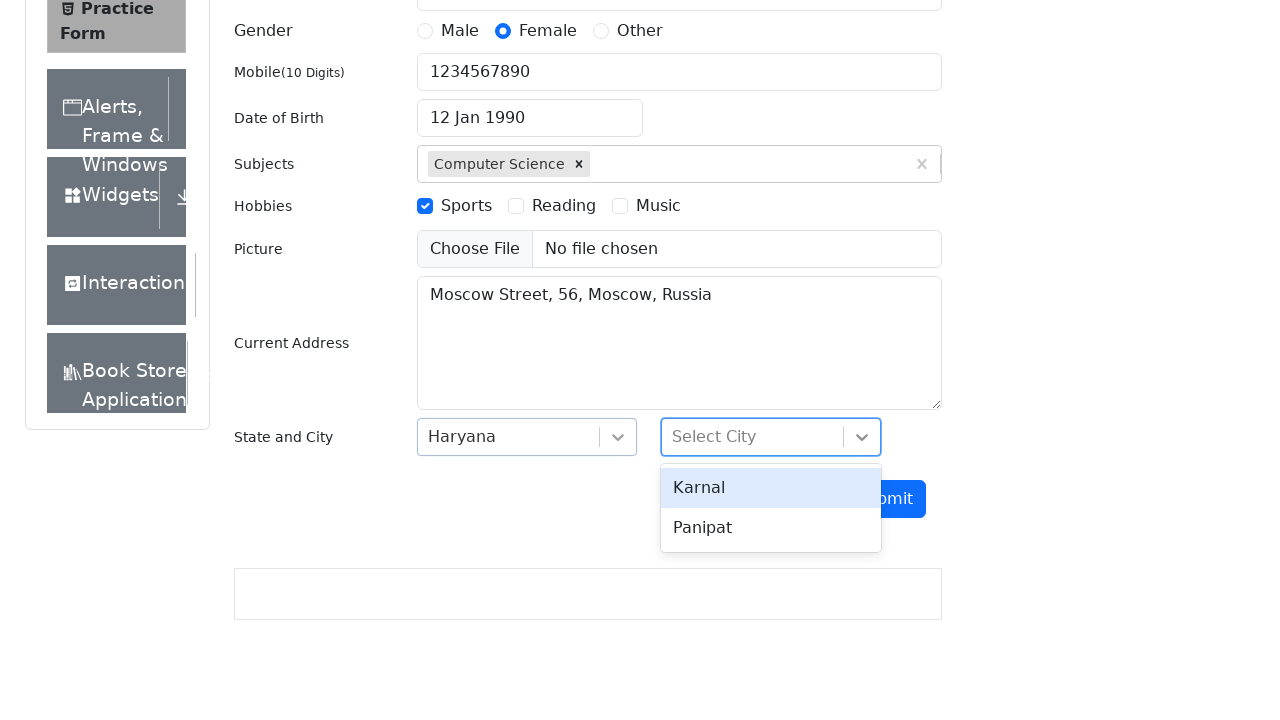

Selected 'Karnal' from city options at (771, 488) on [id^=react-select][id*=option]:has-text("Karnal")
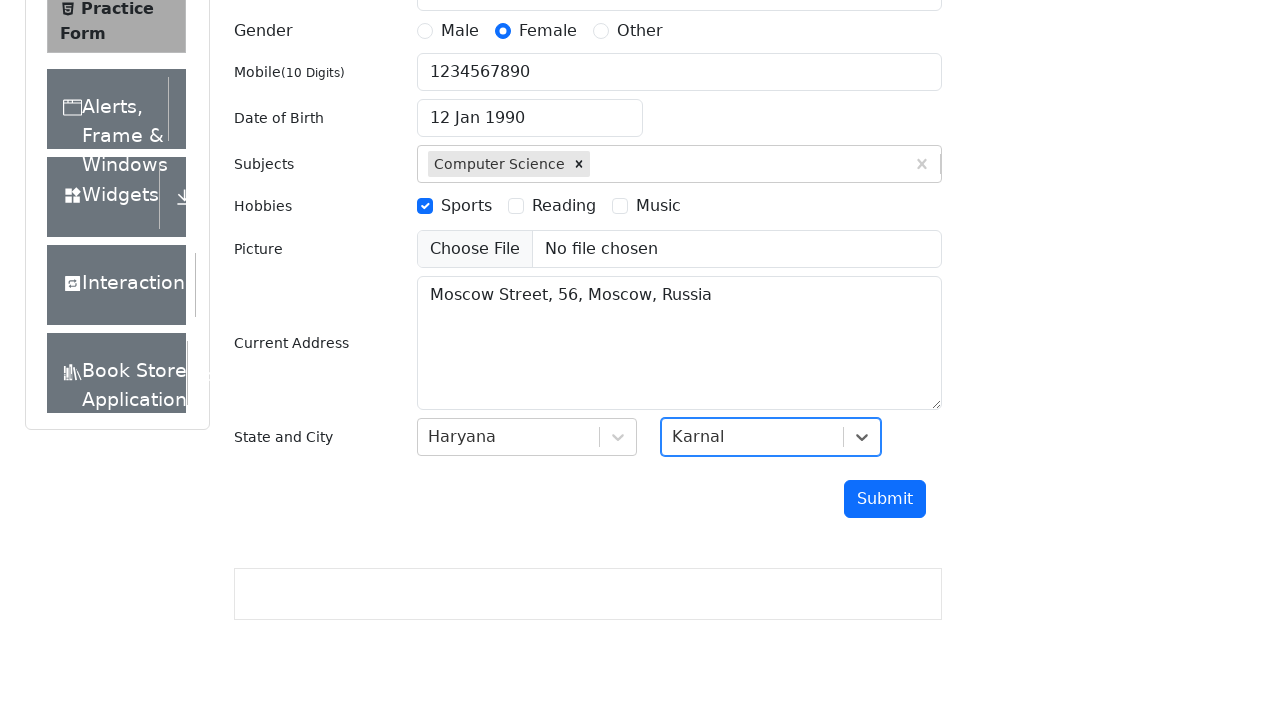

Pressed Enter to submit the form on #submit
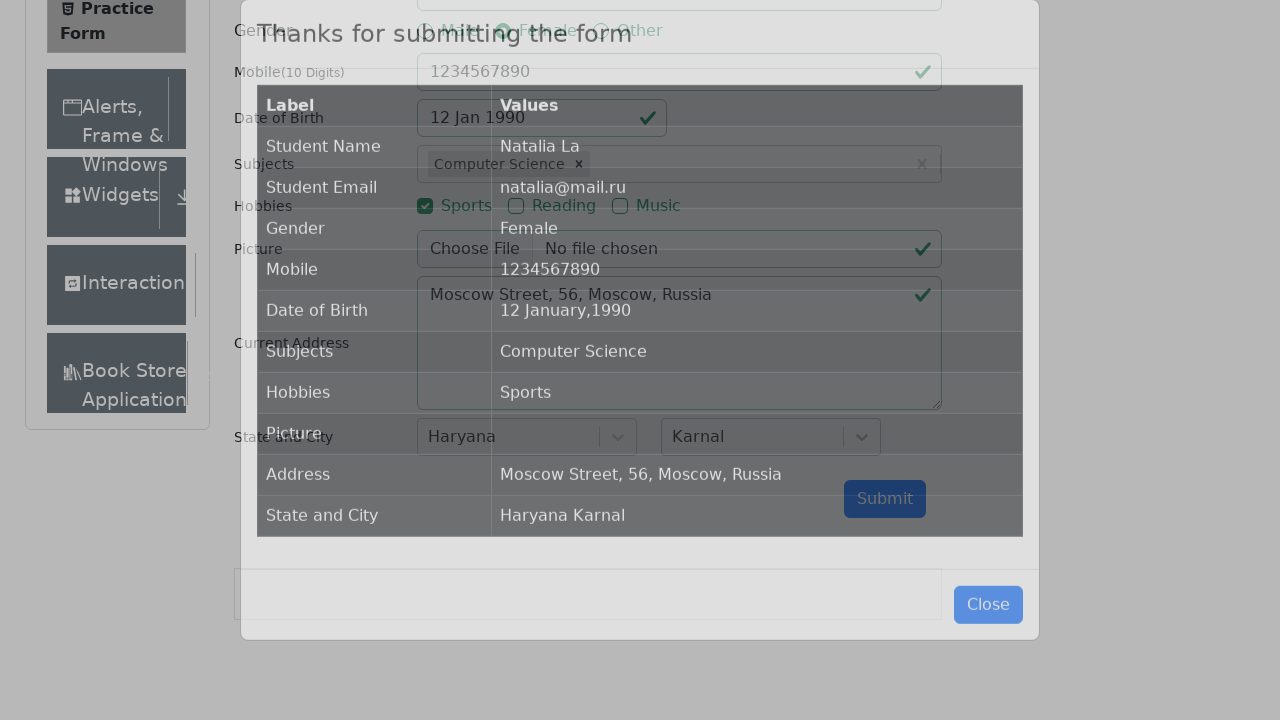

Waited for and confirmed the submission modal appeared
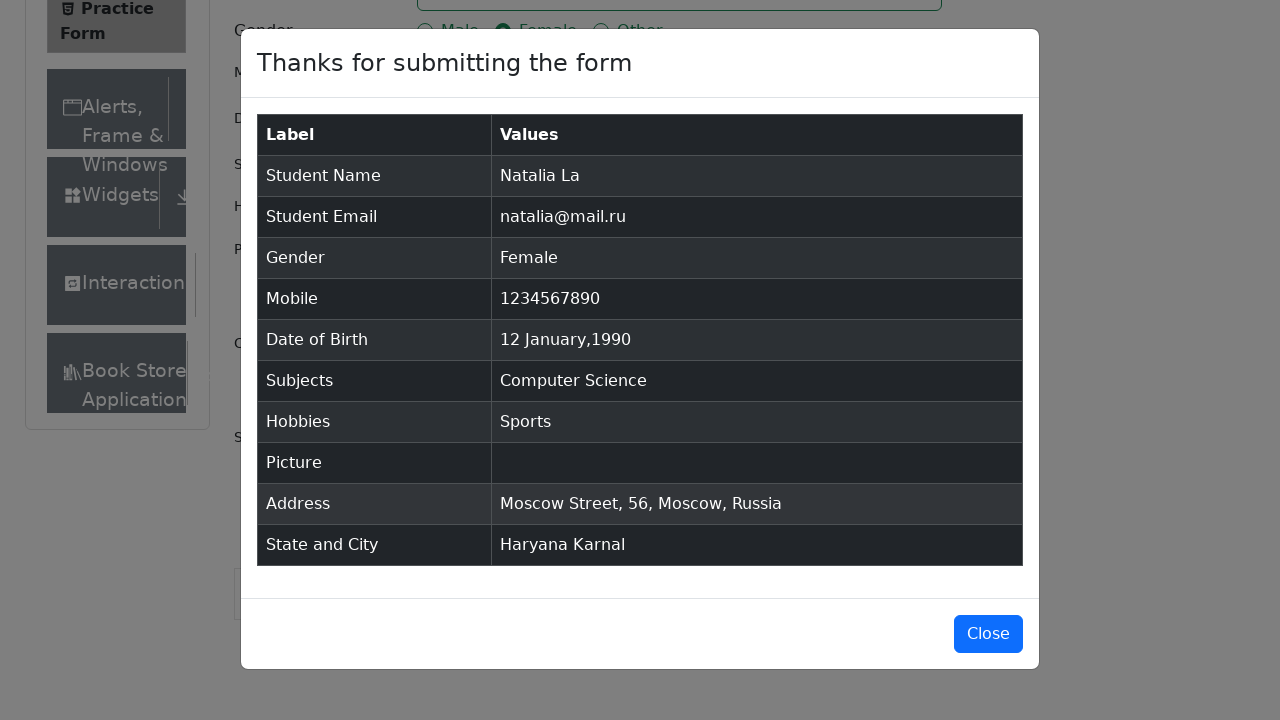

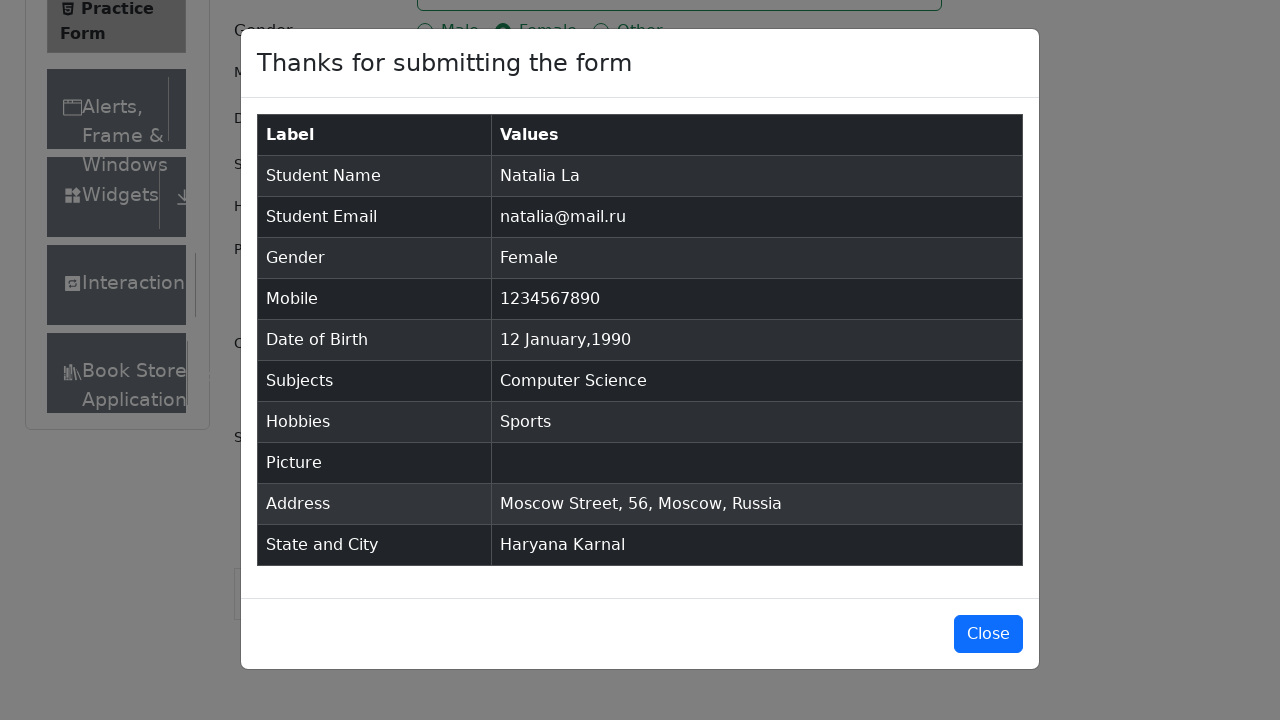